Tests a passenger selection dropdown by opening it, incrementing the adult passenger count 5 times using the increment button, and then closing the dropdown.

Starting URL: https://rahulshettyacademy.com/dropdownsPractise/

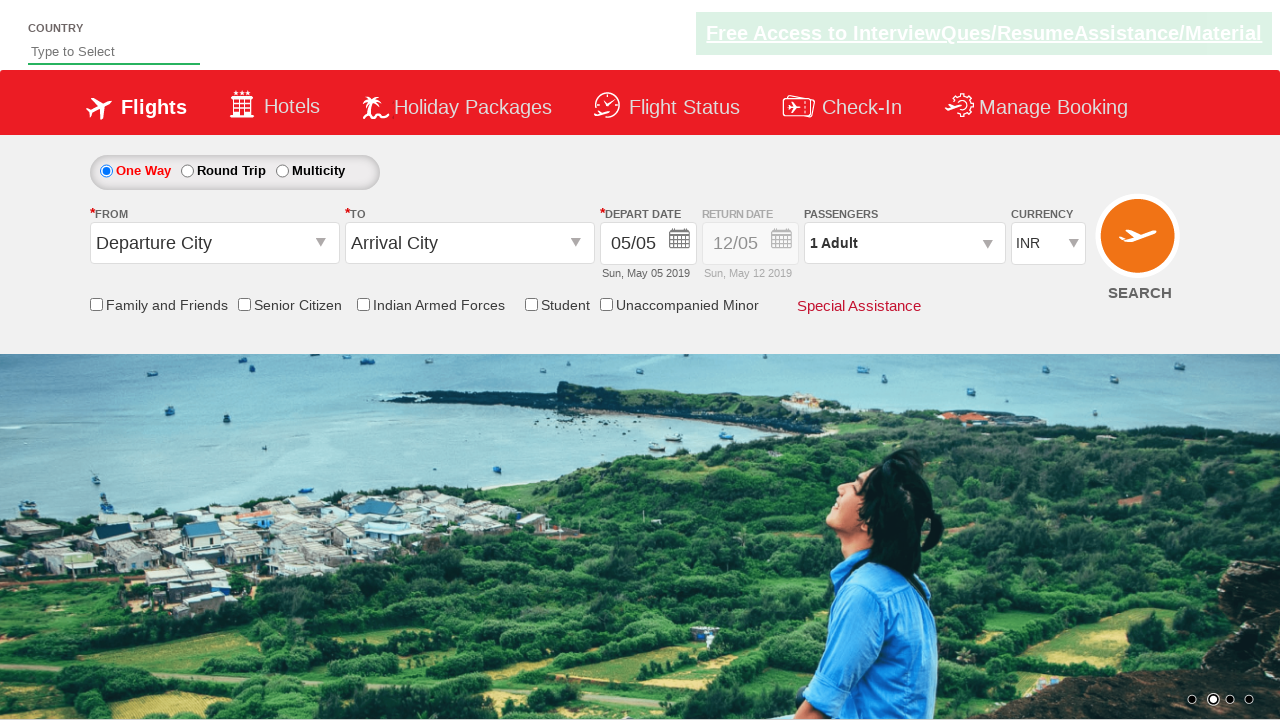

Clicked passenger dropdown to open it at (904, 243) on #divpaxinfo
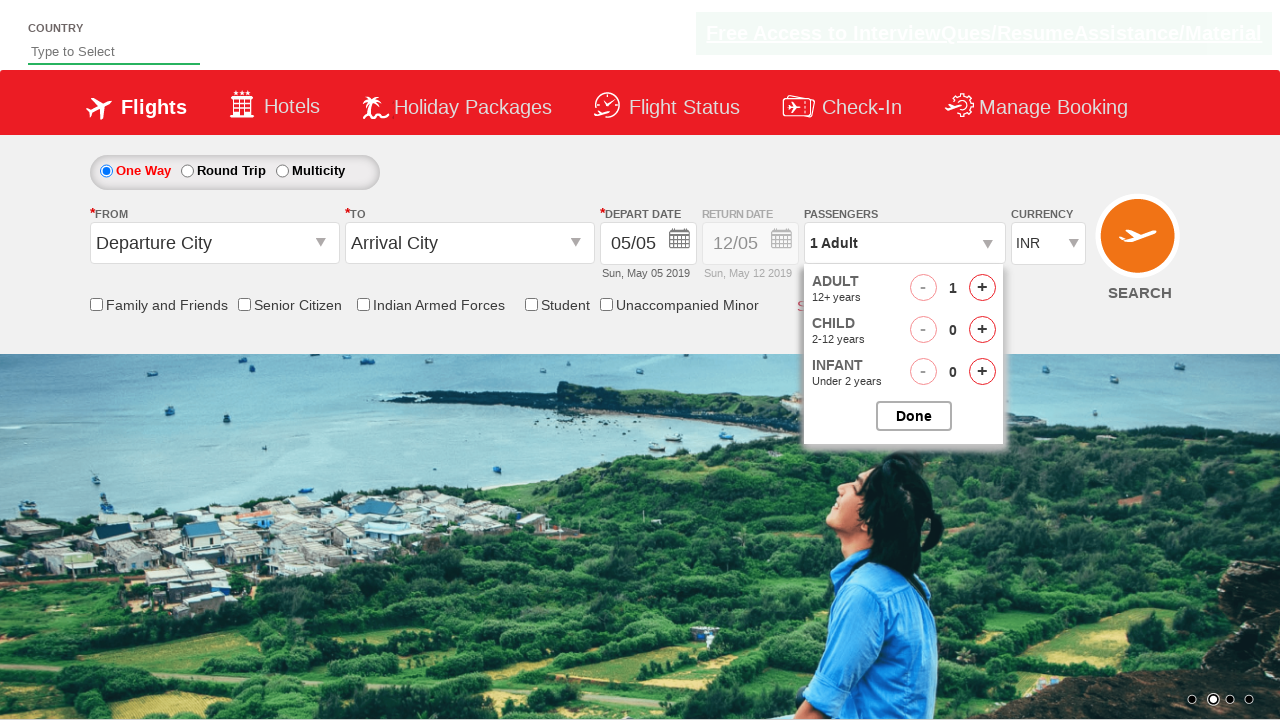

Increment adult button became visible
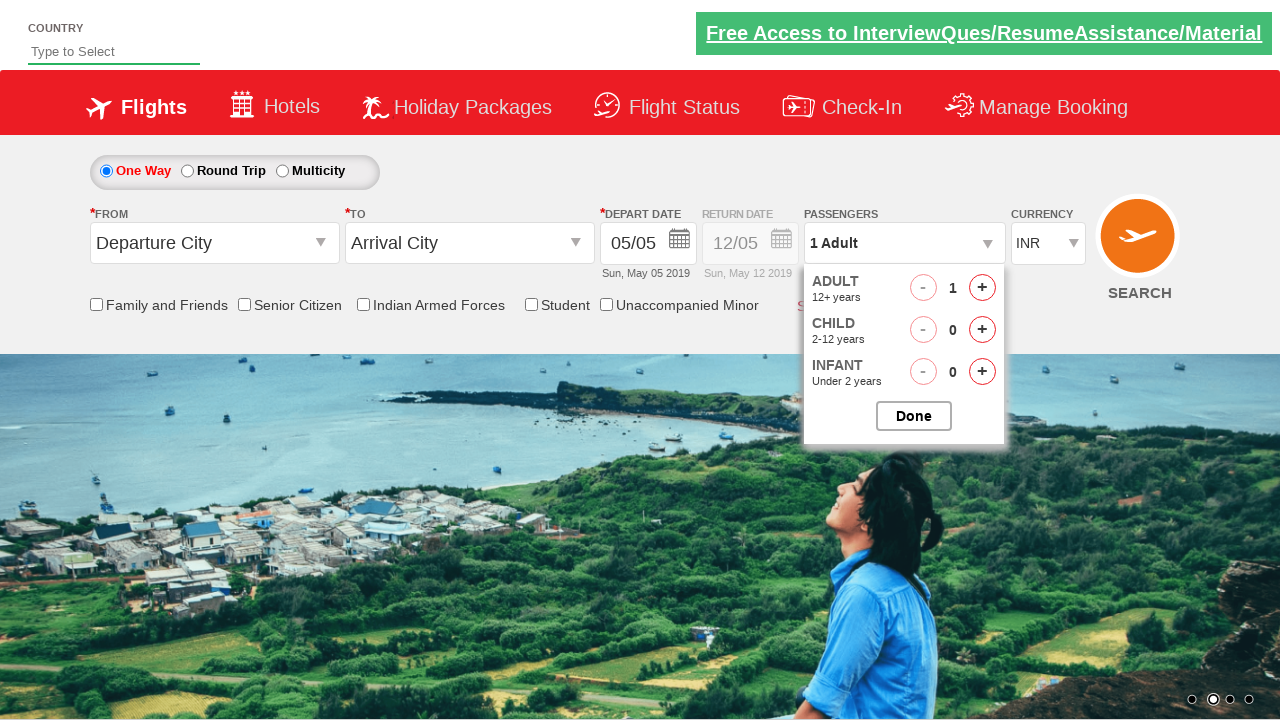

Clicked increment adult button (increment 1/5) at (982, 288) on #hrefIncAdt
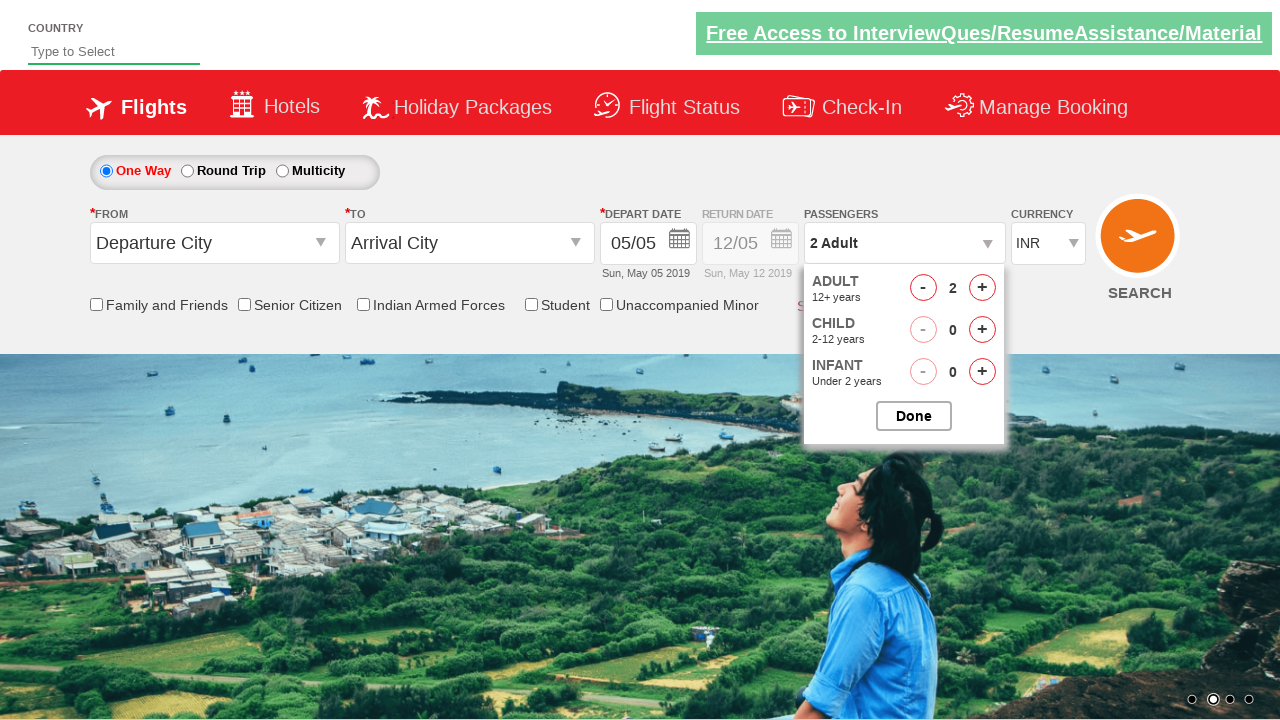

Waited for UI to update after adult increment
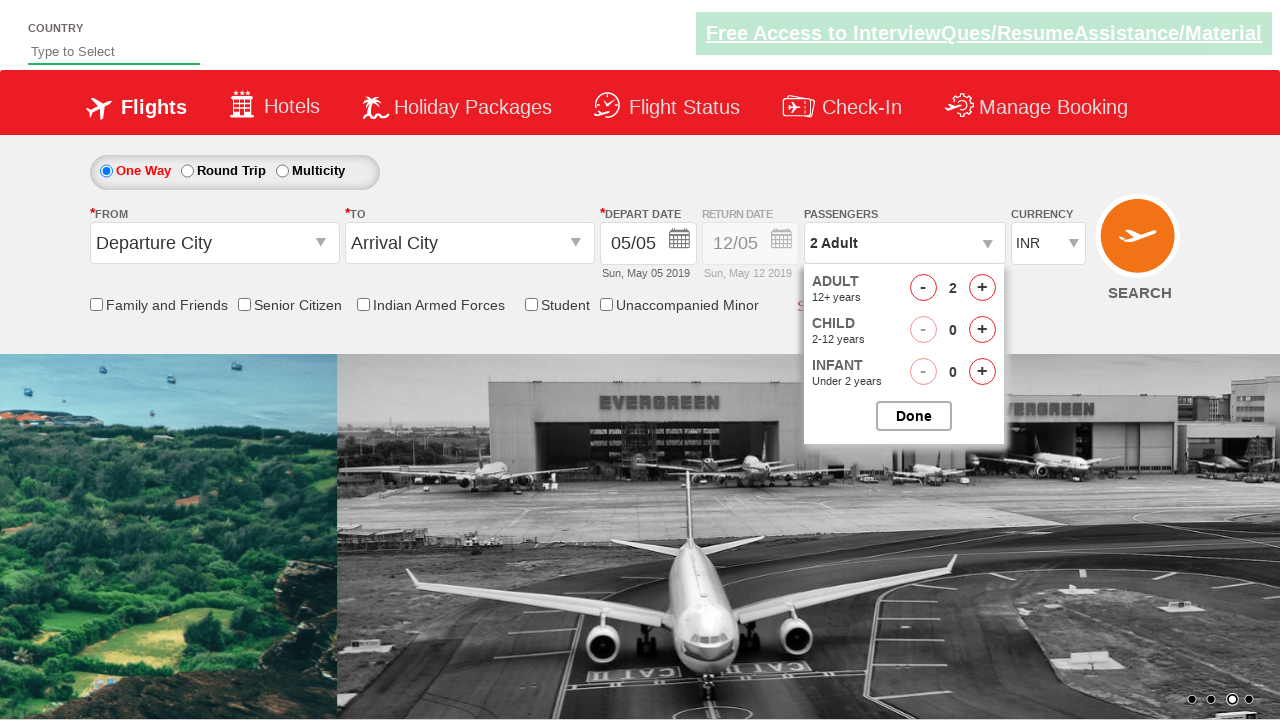

Clicked increment adult button (increment 2/5) at (982, 288) on #hrefIncAdt
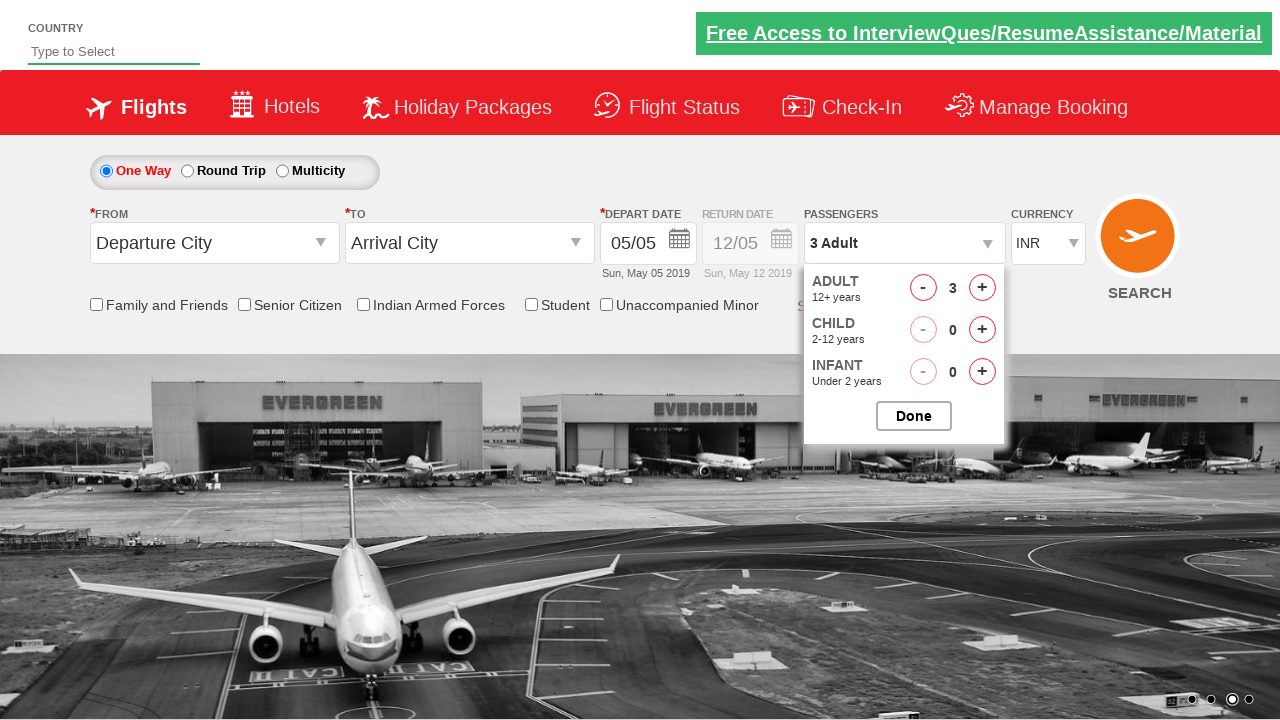

Waited for UI to update after adult increment
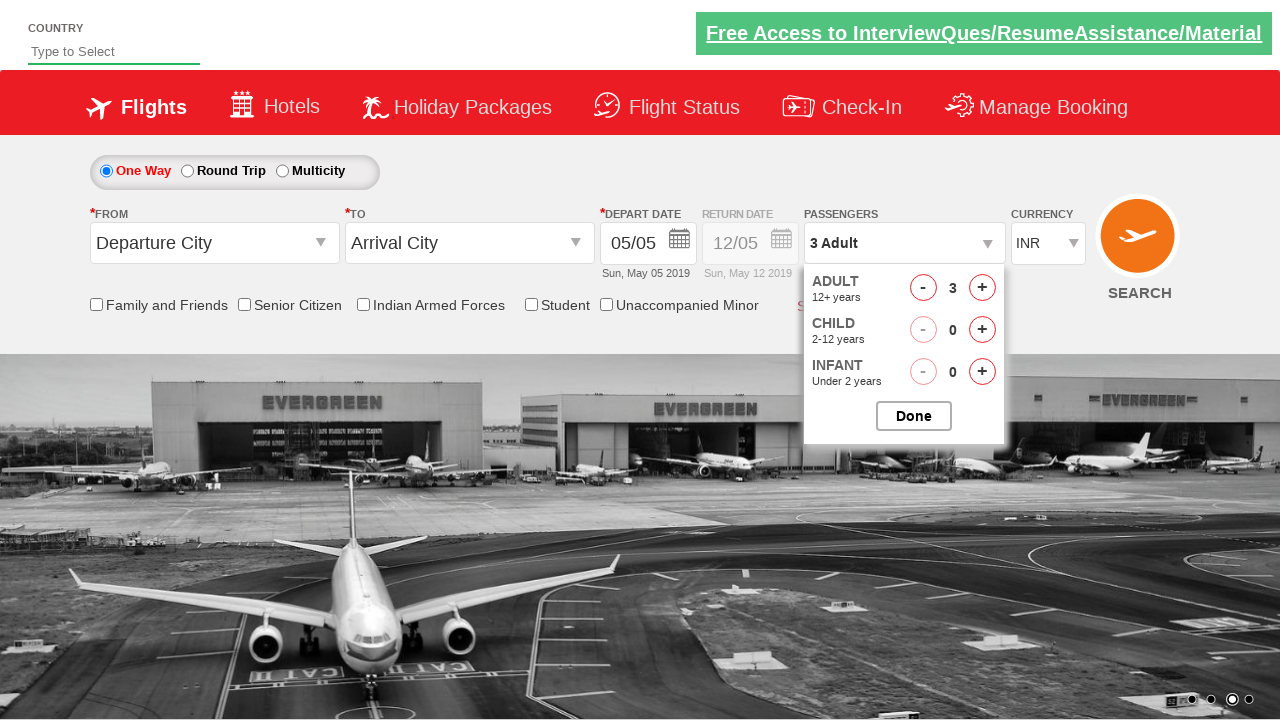

Clicked increment adult button (increment 3/5) at (982, 288) on #hrefIncAdt
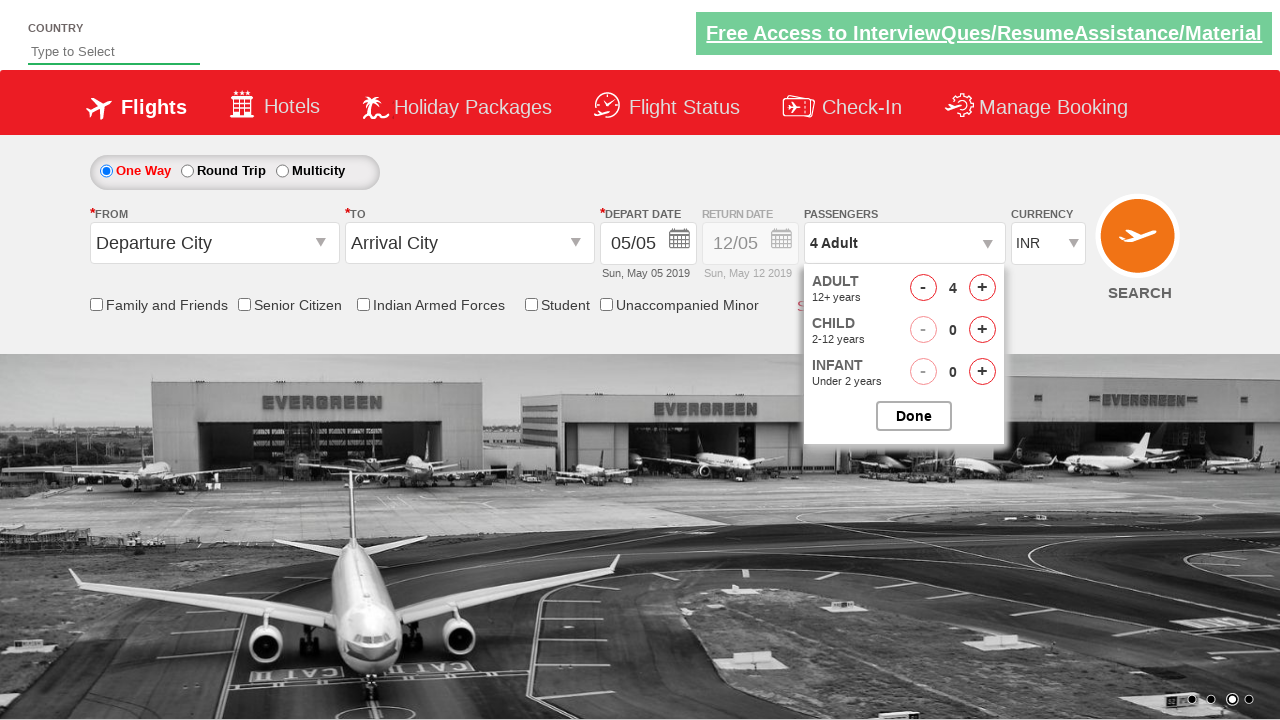

Waited for UI to update after adult increment
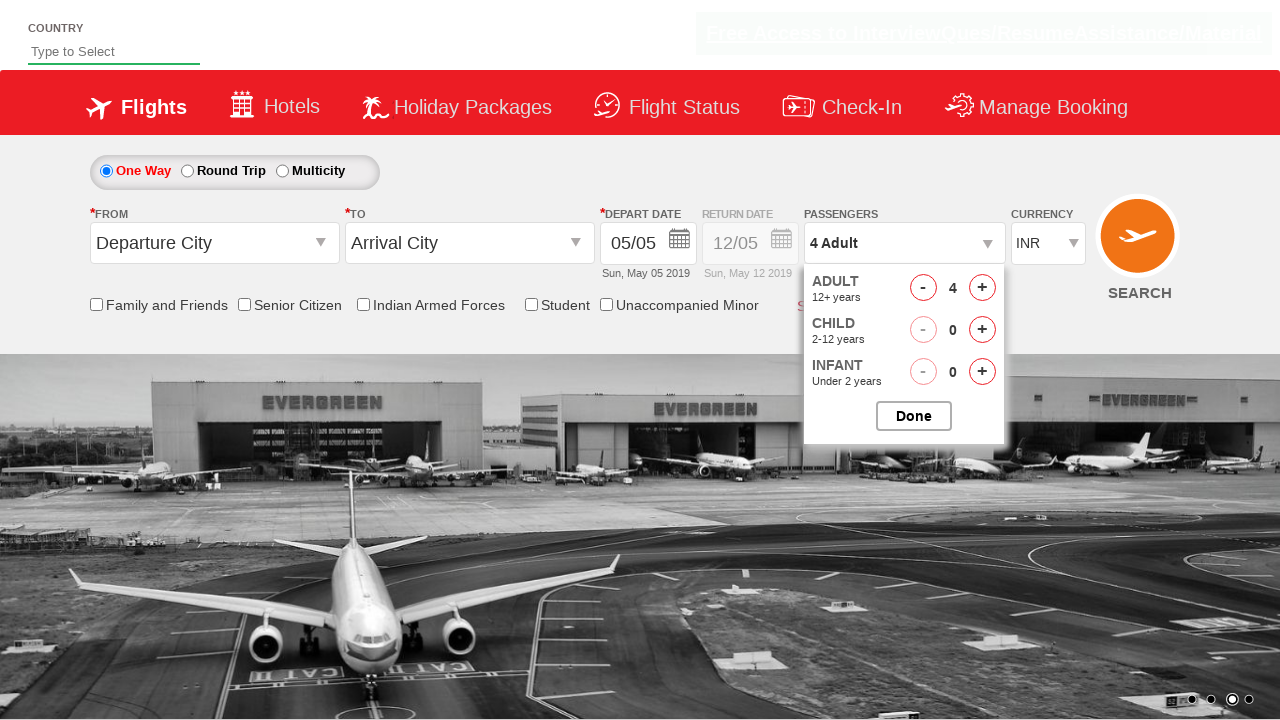

Clicked increment adult button (increment 4/5) at (982, 288) on #hrefIncAdt
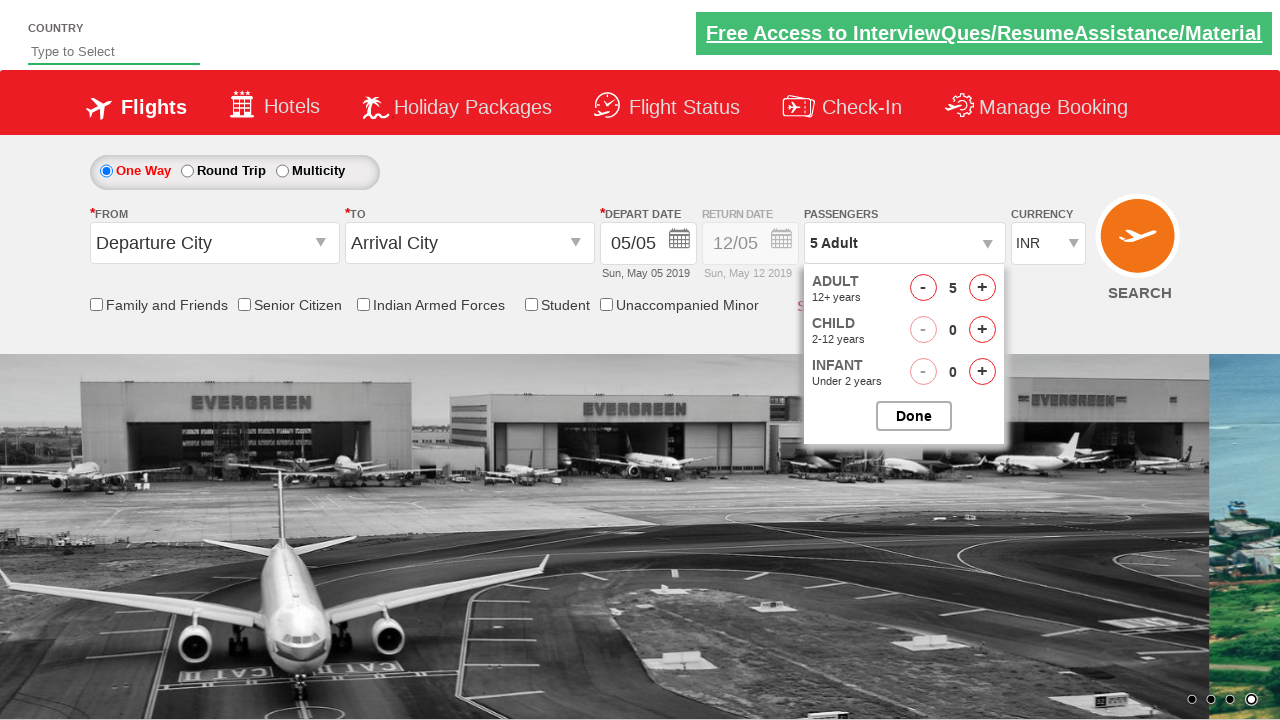

Waited for UI to update after adult increment
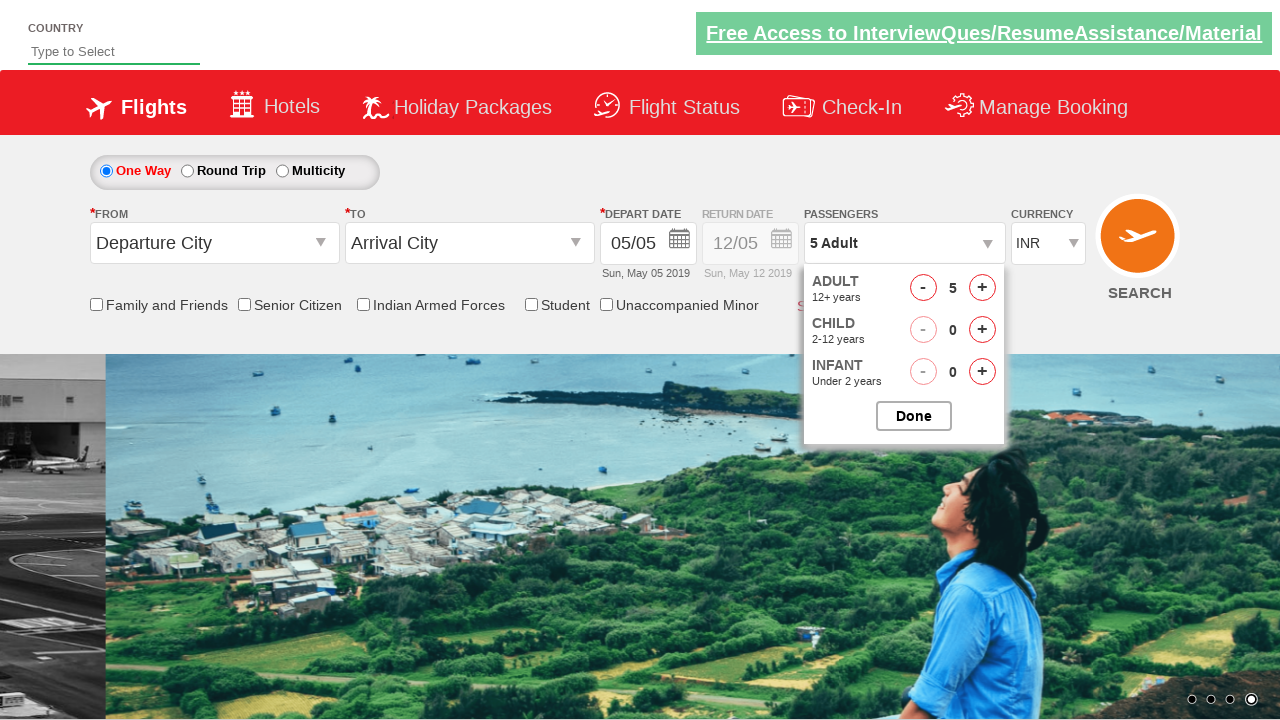

Clicked increment adult button (increment 5/5) at (982, 288) on #hrefIncAdt
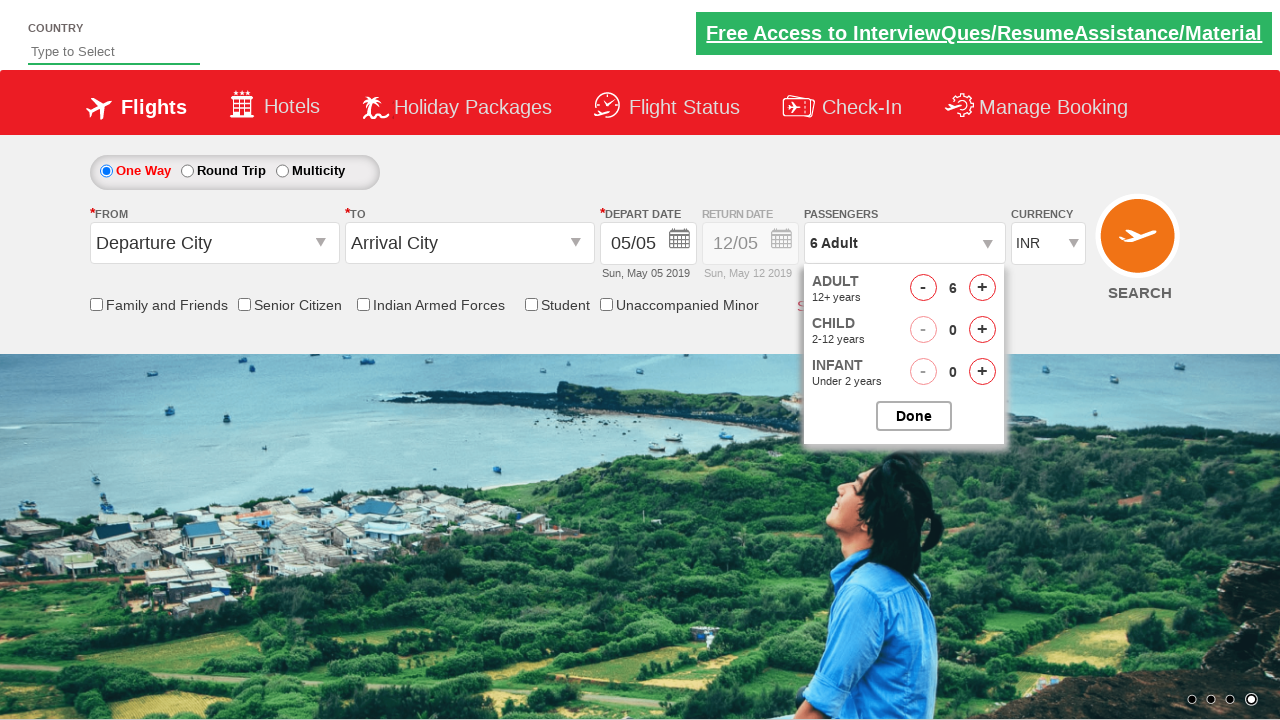

Waited for UI to update after adult increment
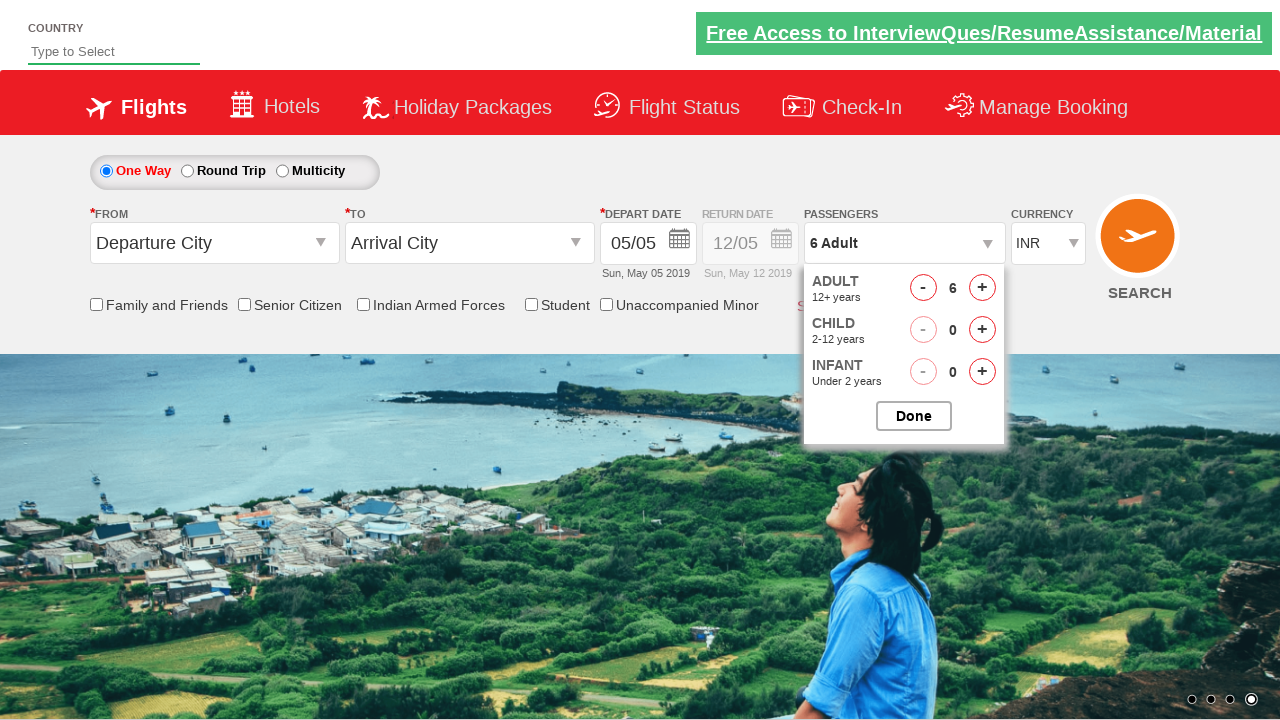

Clicked button to close passenger dropdown at (914, 416) on #btnclosepaxoption
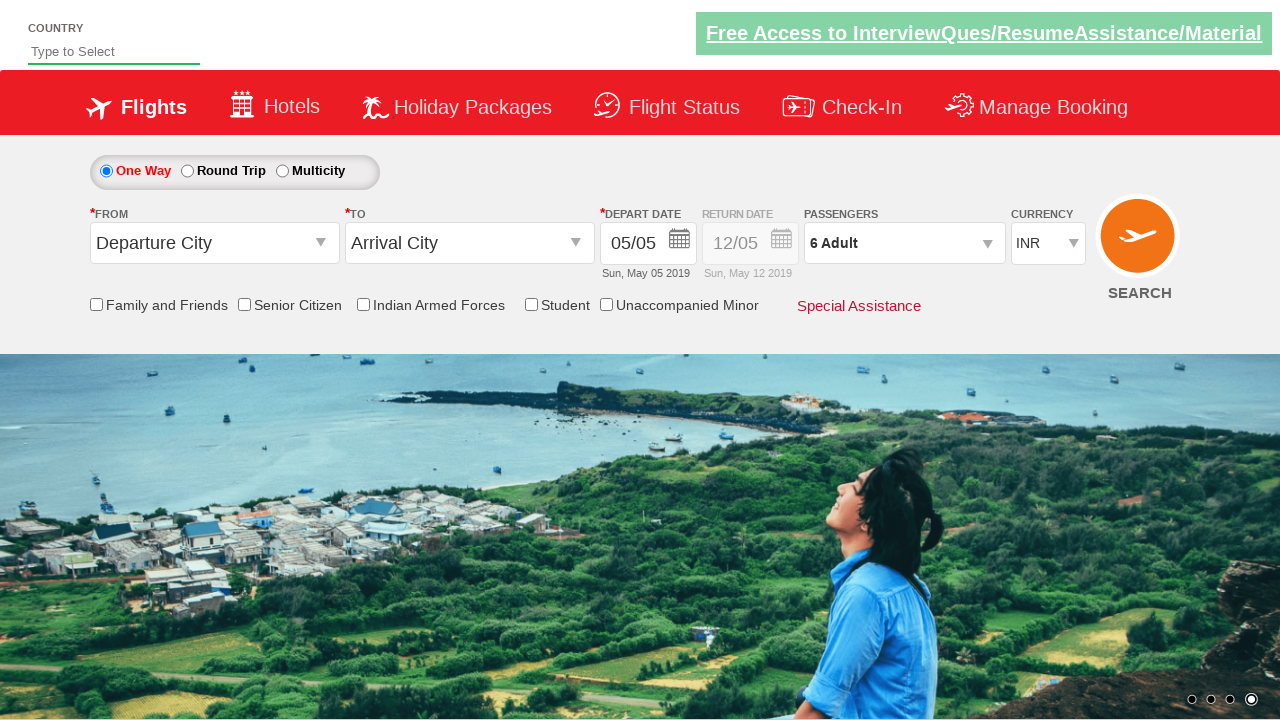

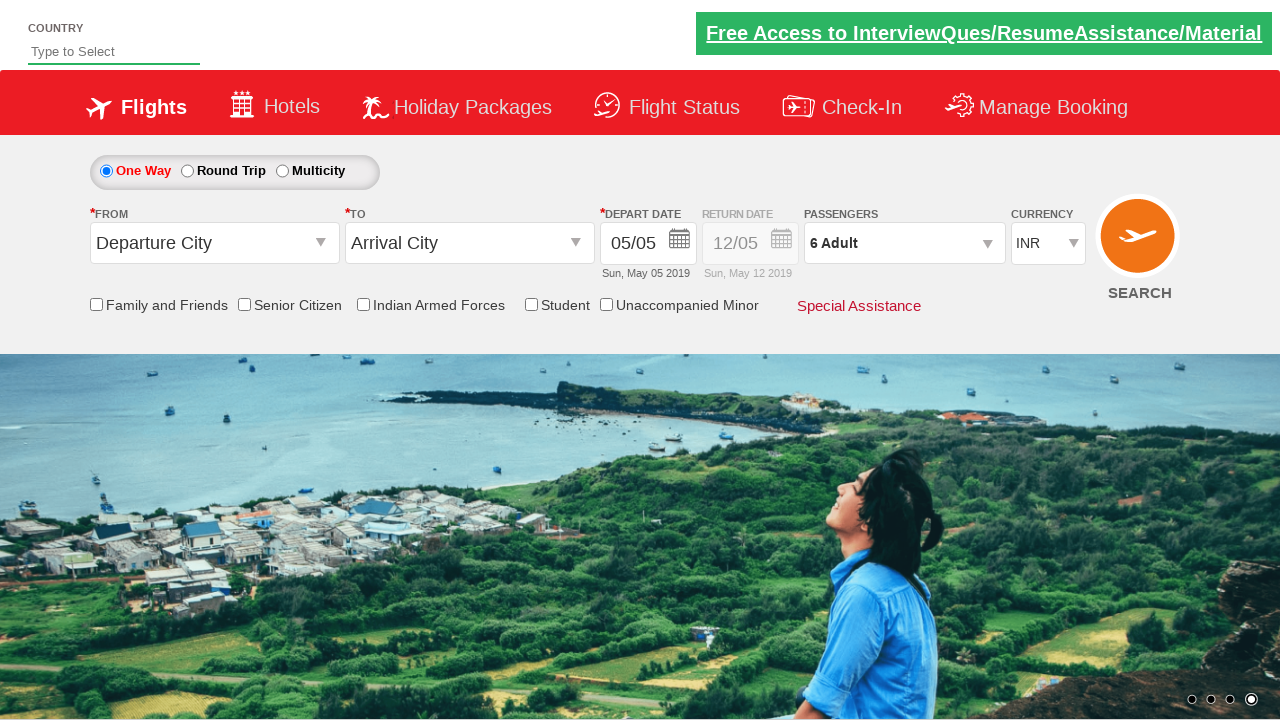